Tests the search functionality on the Git website by searching for "commit", verifying search results appear, navigating to the full search results page, and testing localized search.

Starting URL: https://git-scm.com/

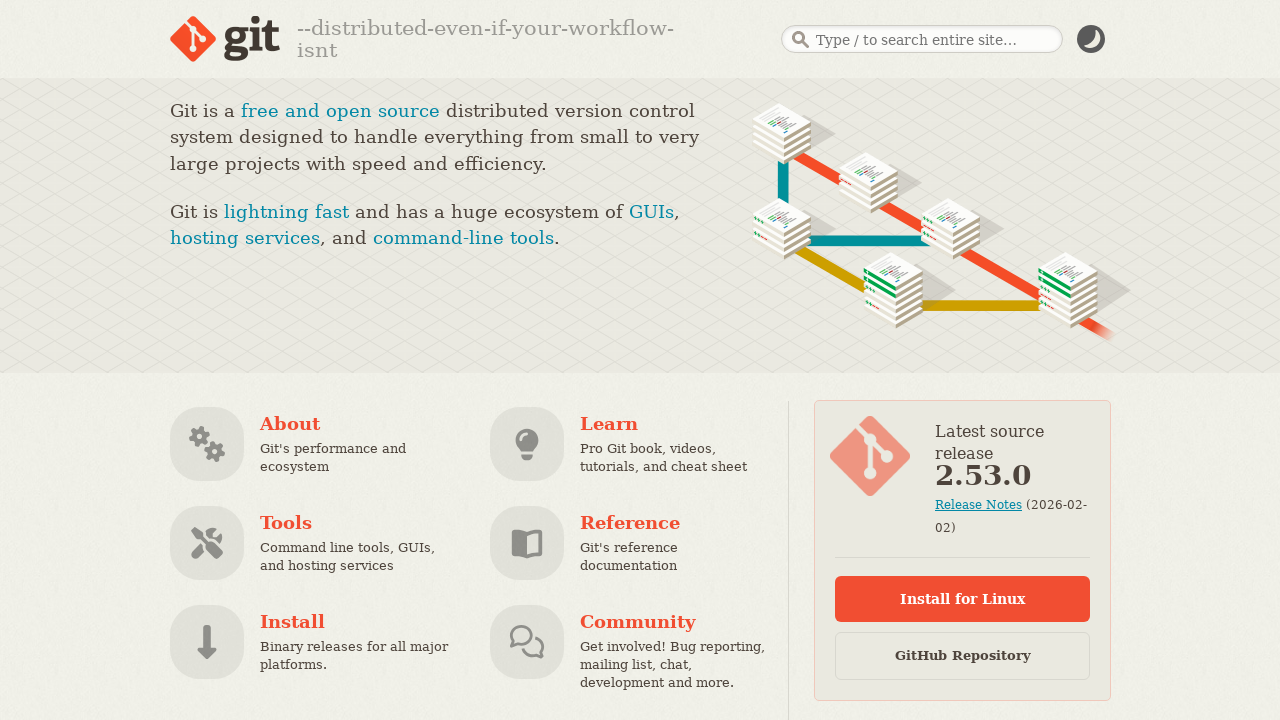

Filled search box with 'commit' on internal:attr=[placeholder="Type / to search entire site…"i]
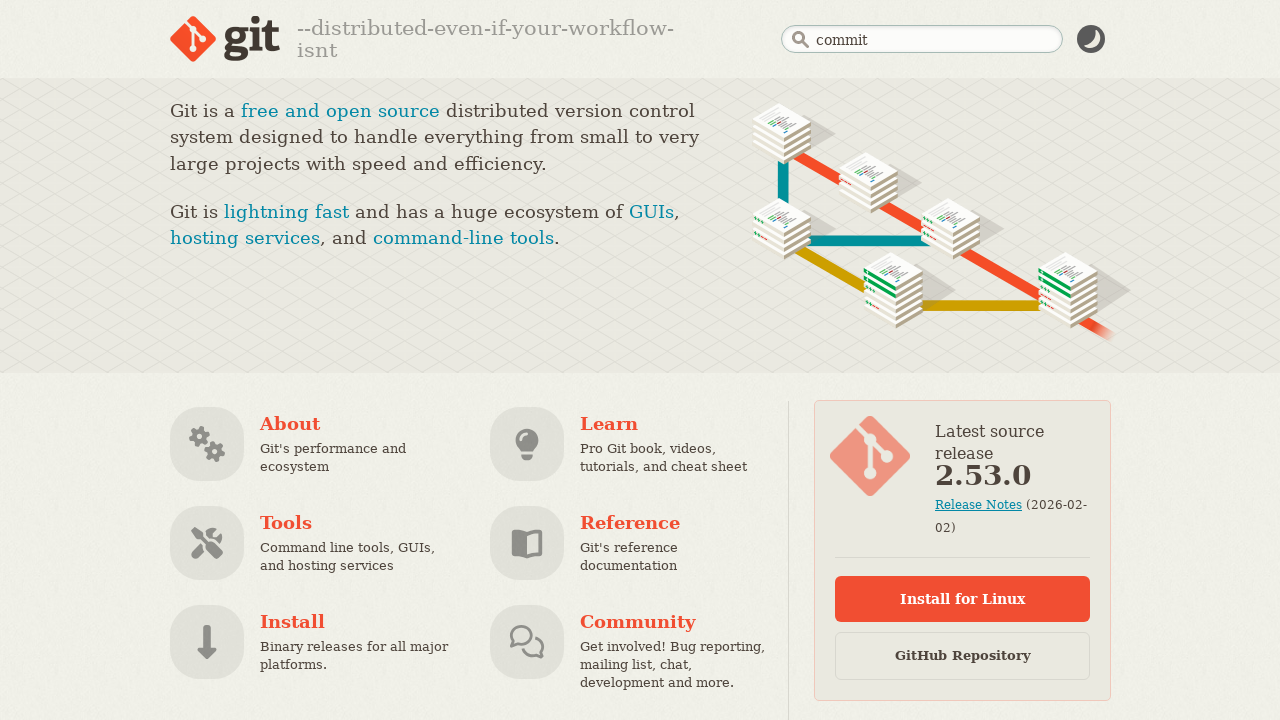

Pressed Shift key in search box on internal:attr=[placeholder="Type / to search entire site…"i]
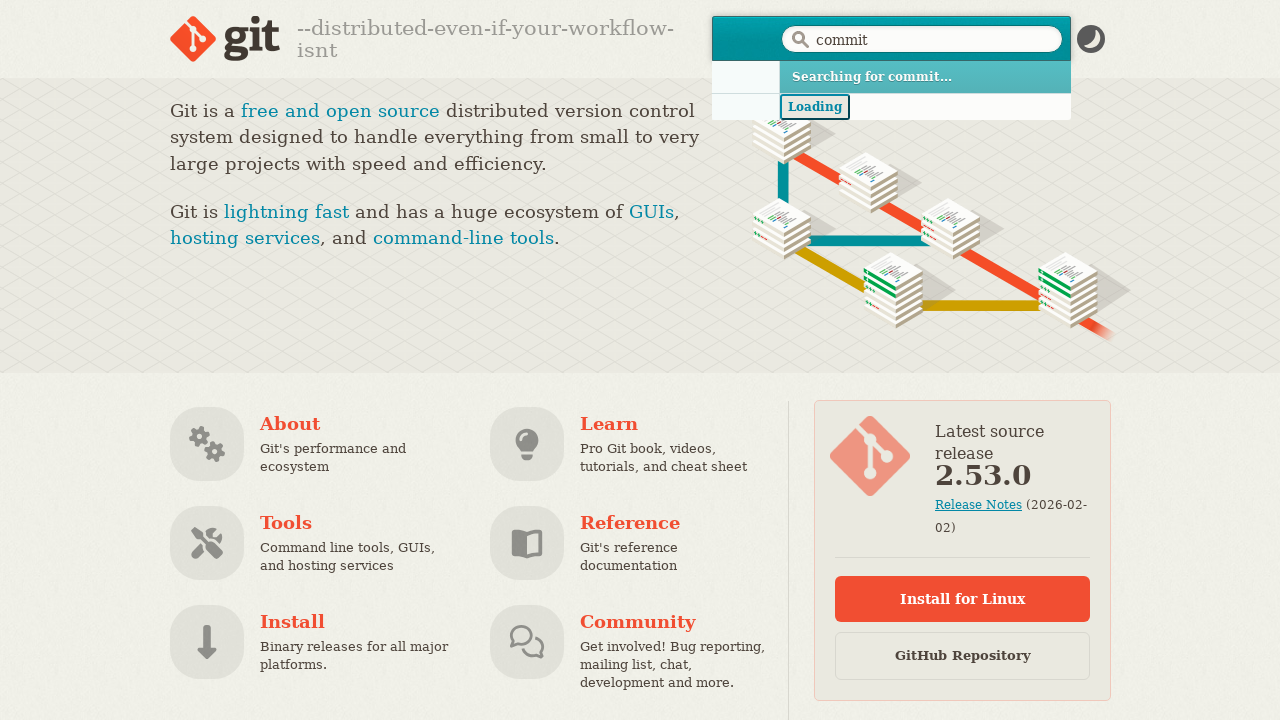

Verified 'Show all results...' link is visible
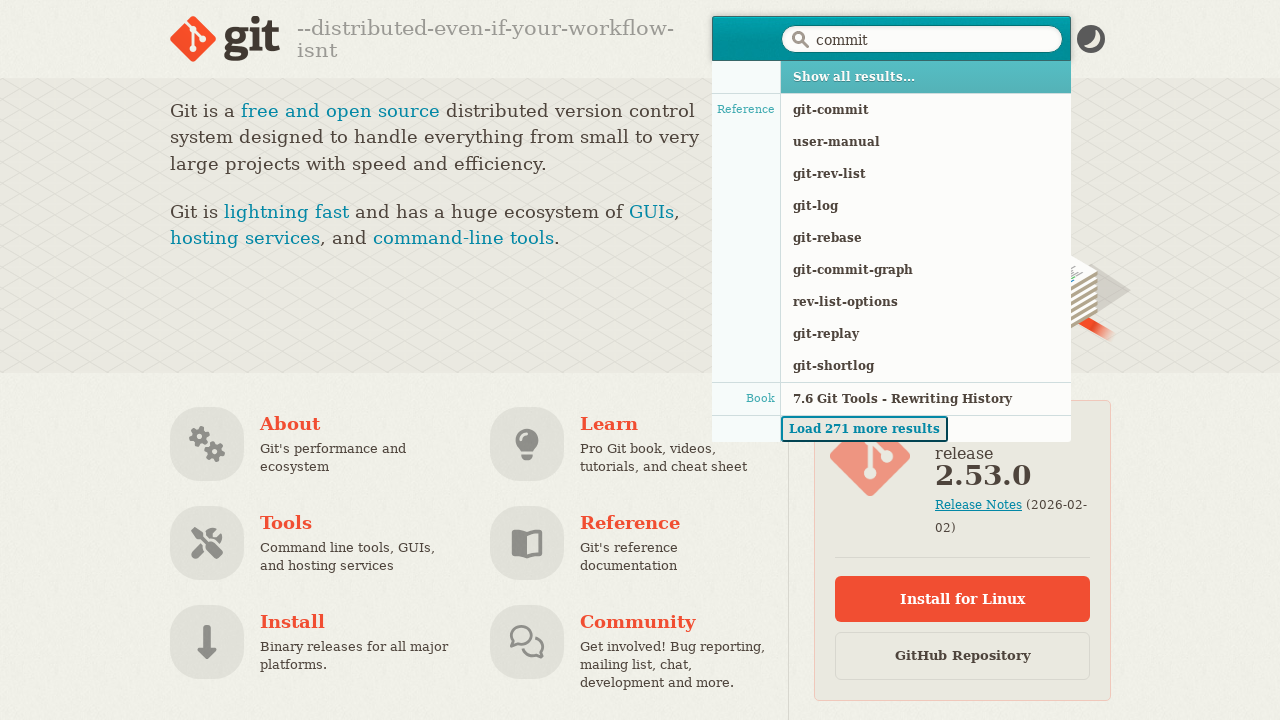

Verified first search result is 'Show all results...'
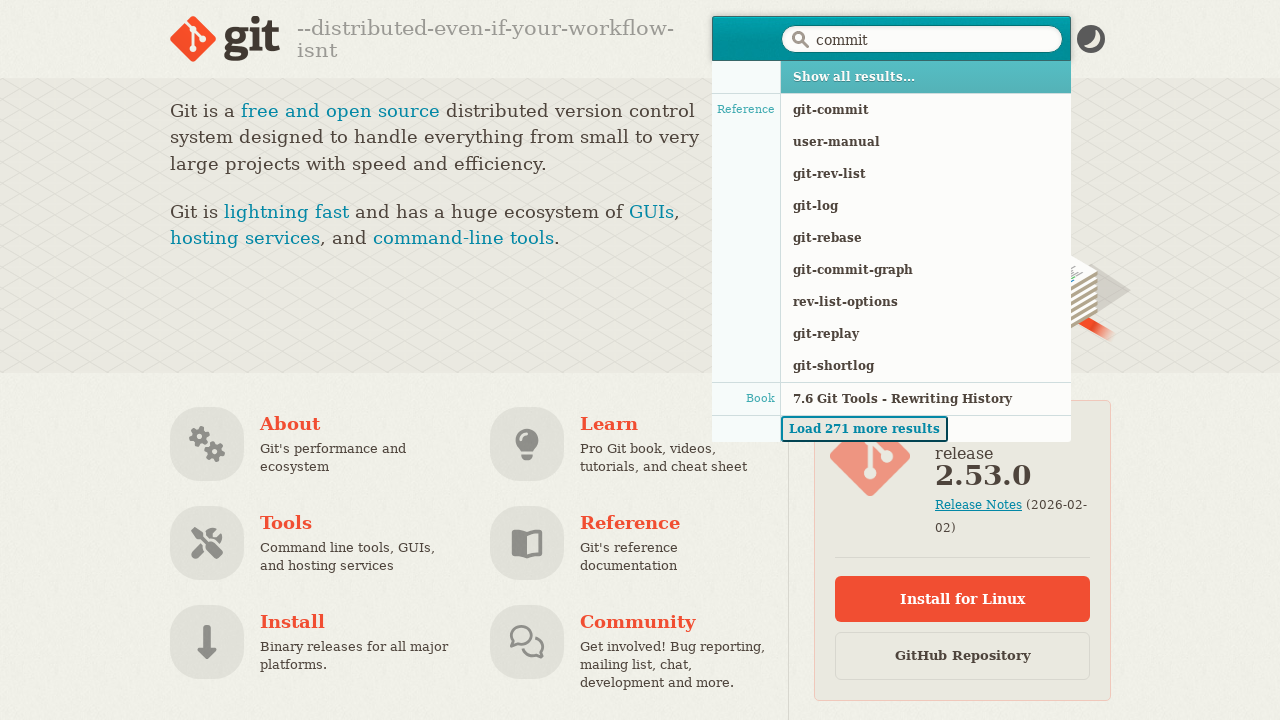

Verified second search result is 'git-commit'
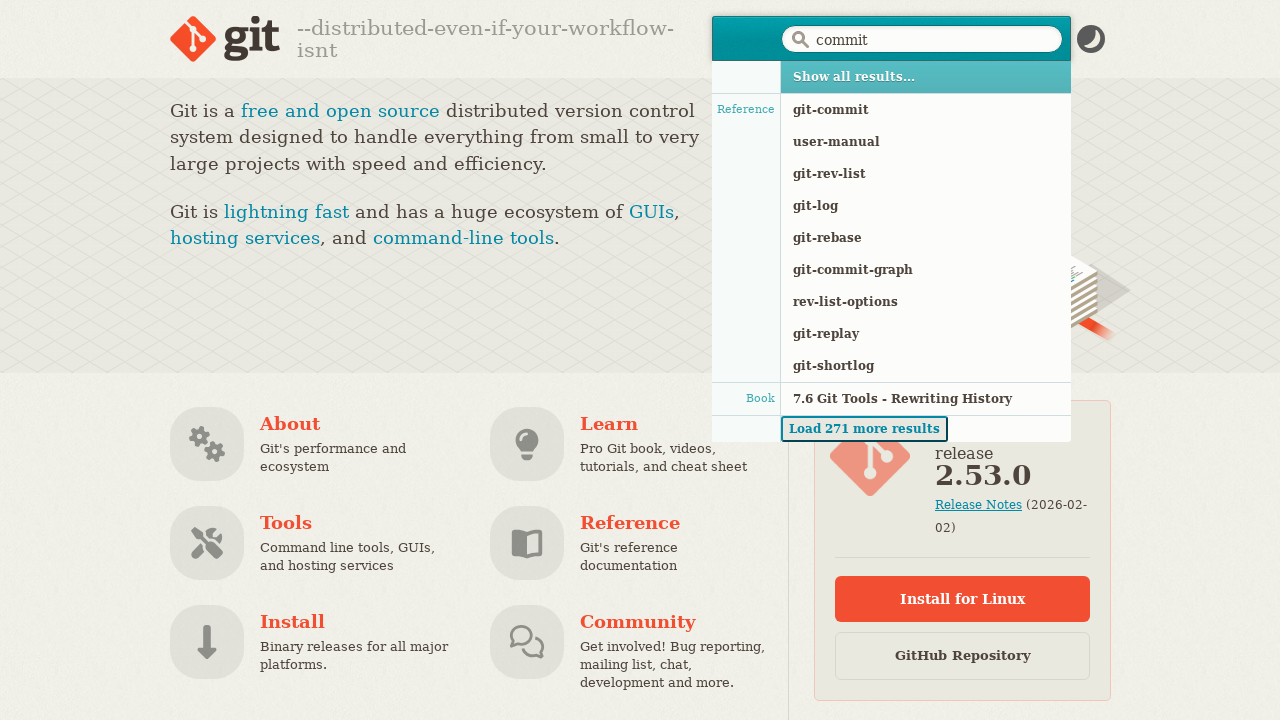

Pressed Enter to navigate to full search results page on internal:attr=[placeholder="Type / to search entire site…"i]
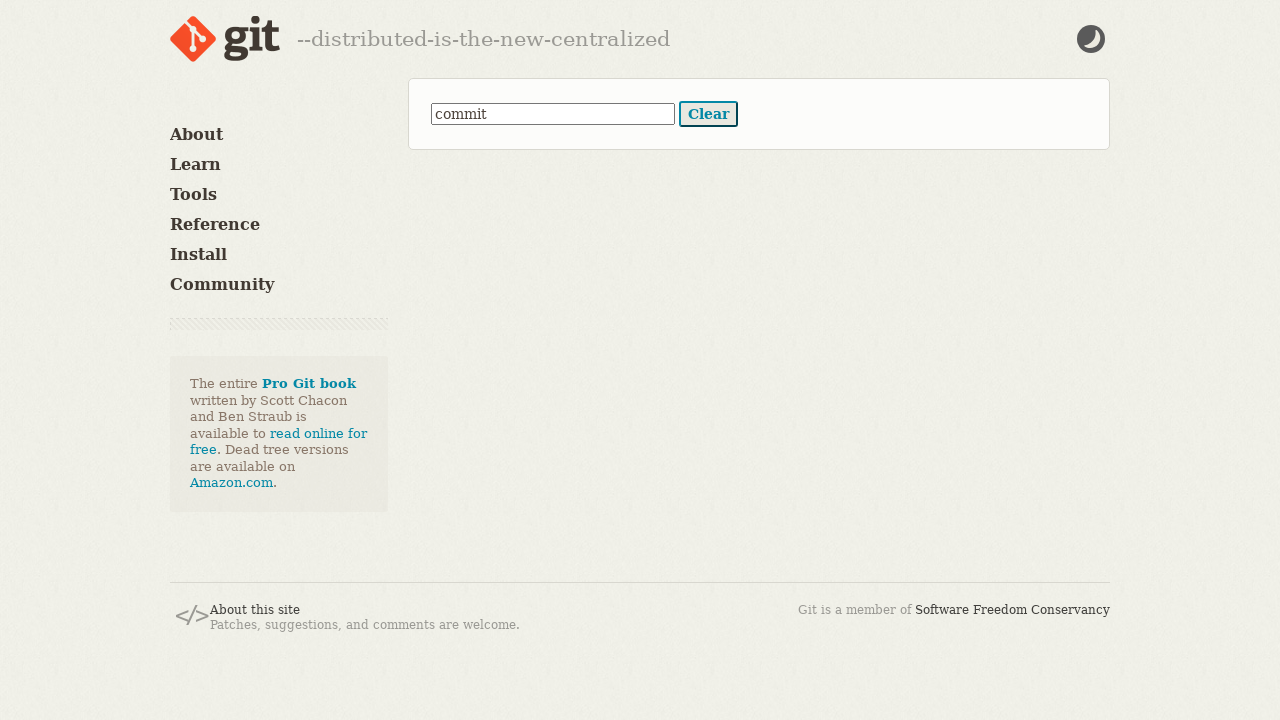

Waited for URL to contain '/search'
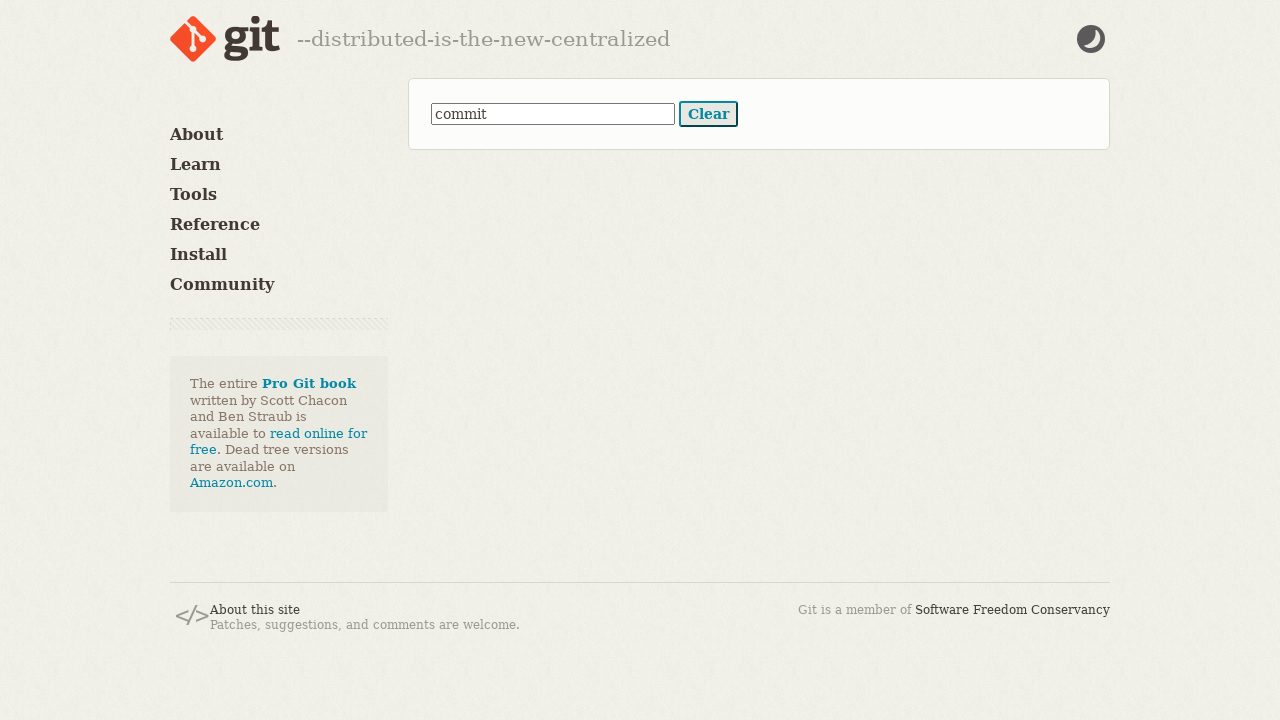

Verified Filters group is visible
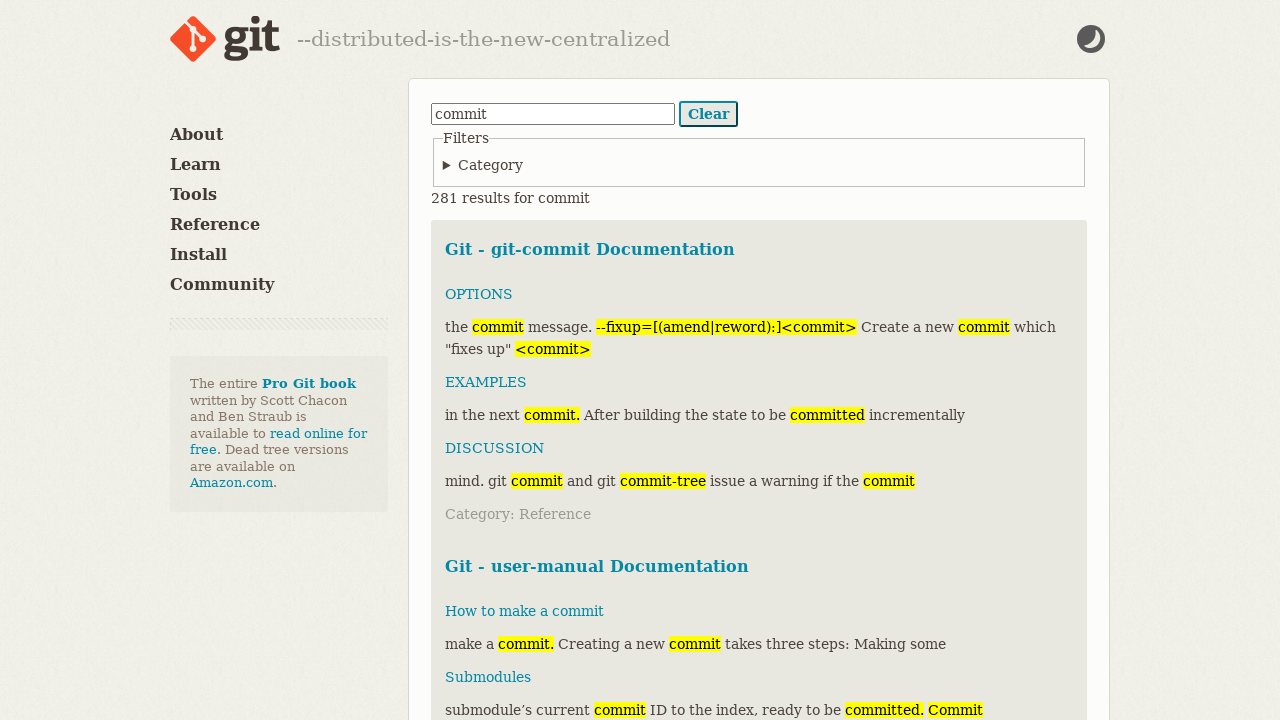

Verified 'Load more results' button is visible
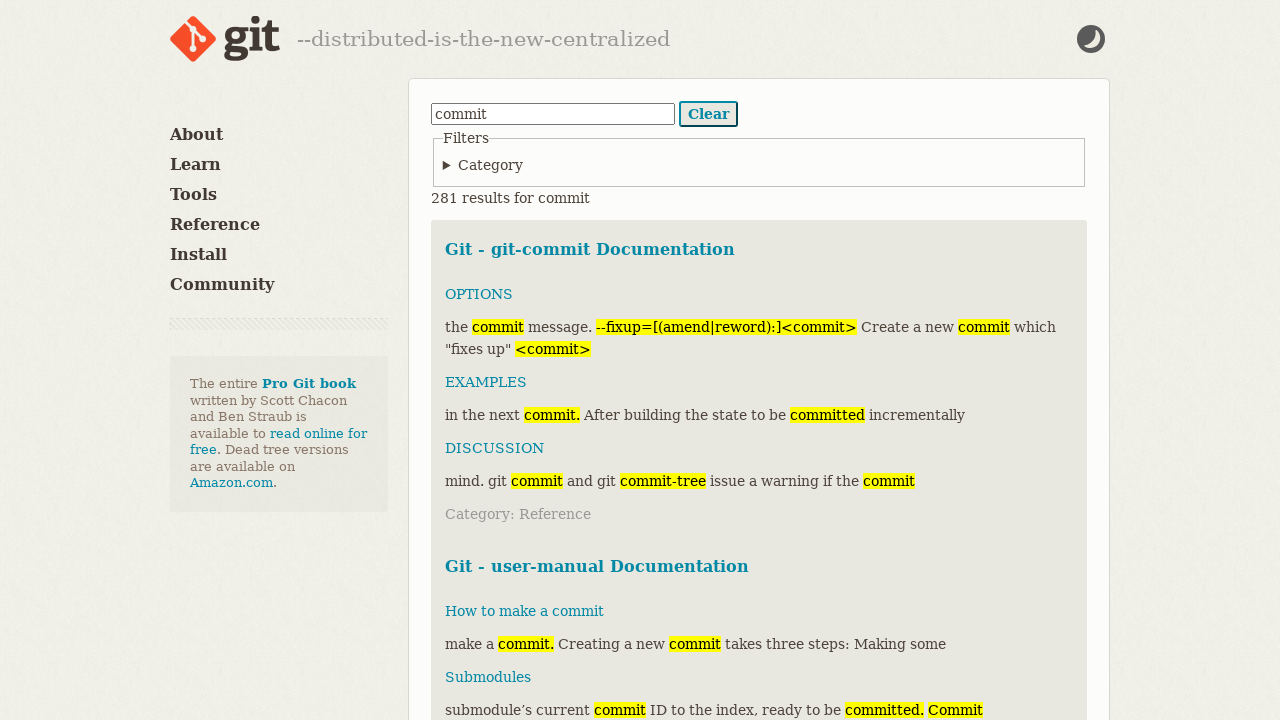

Navigated to French git-commit documentation page
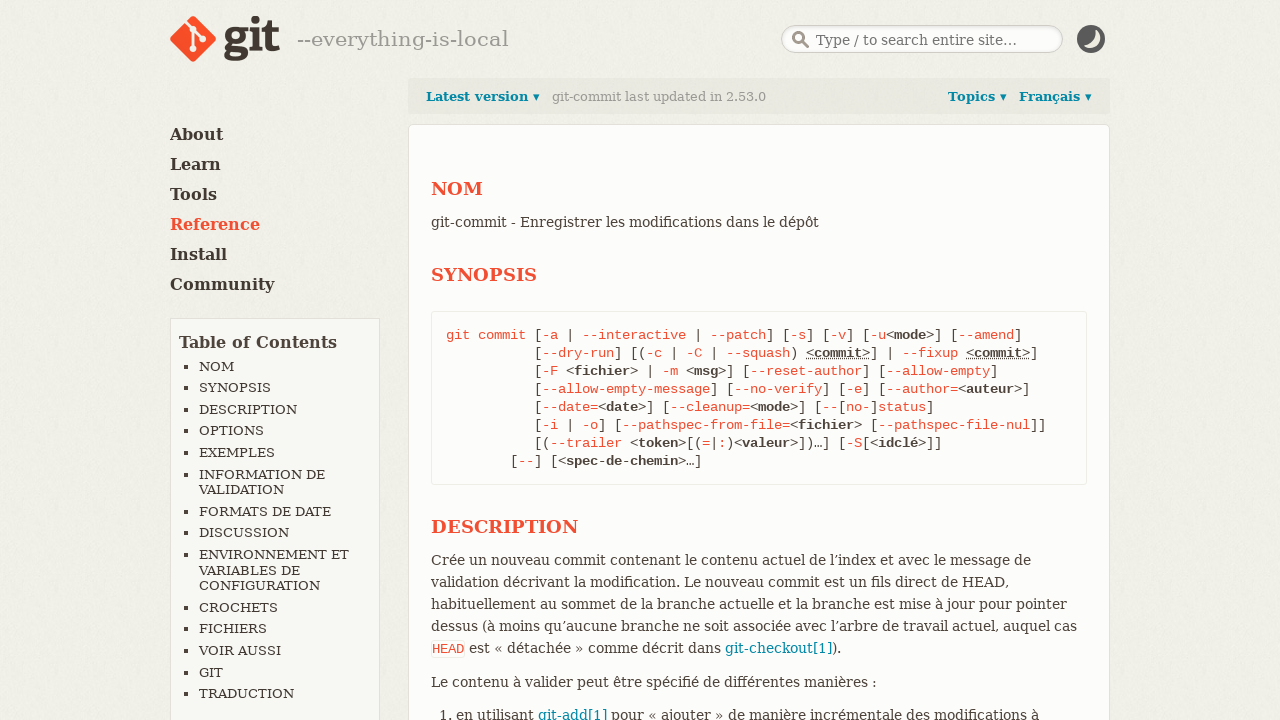

Filled search box with 'add' on French page on internal:attr=[placeholder="Type / to search entire site…"i]
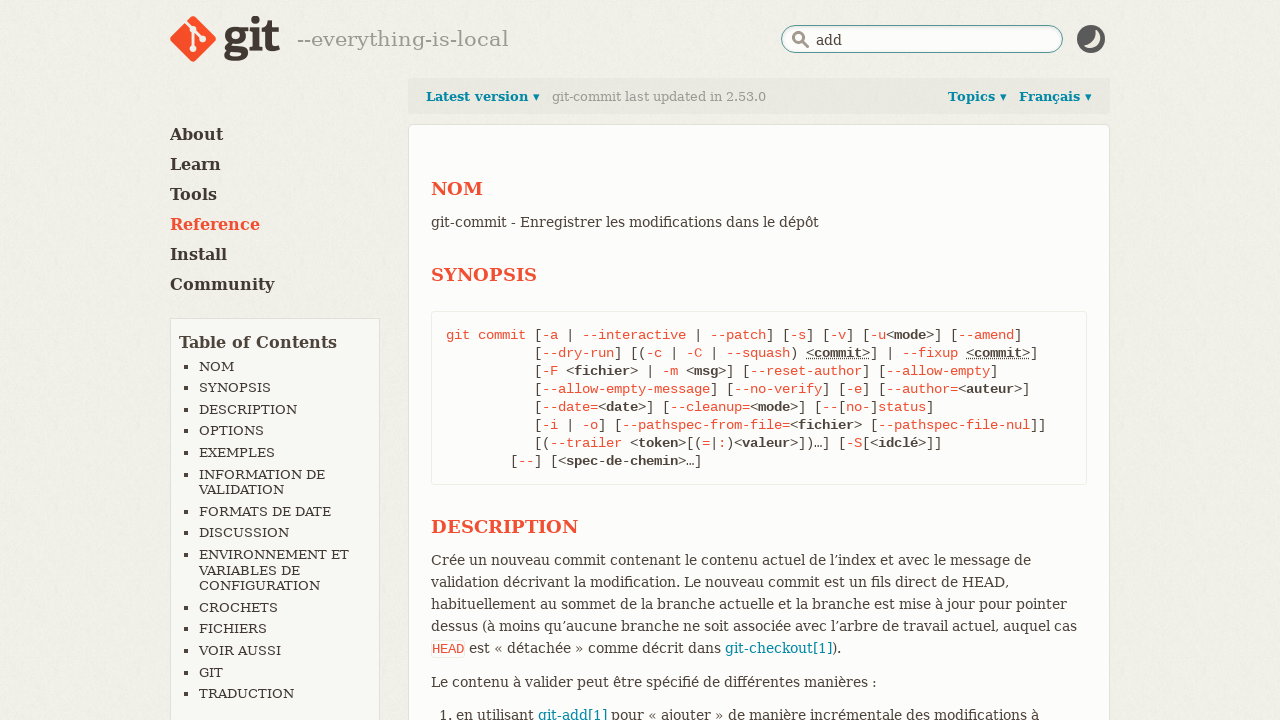

Pressed Shift key in search box on French page on internal:attr=[placeholder="Type / to search entire site…"i]
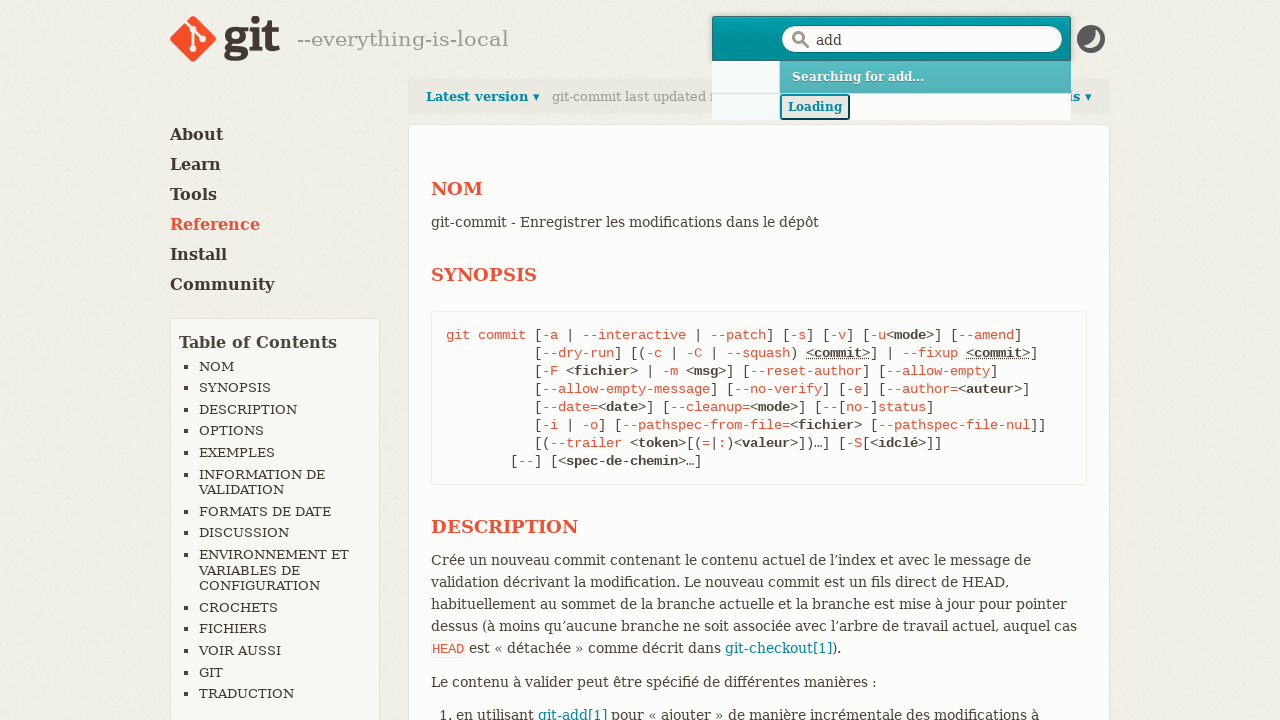

Verified first search result has localized French search URL
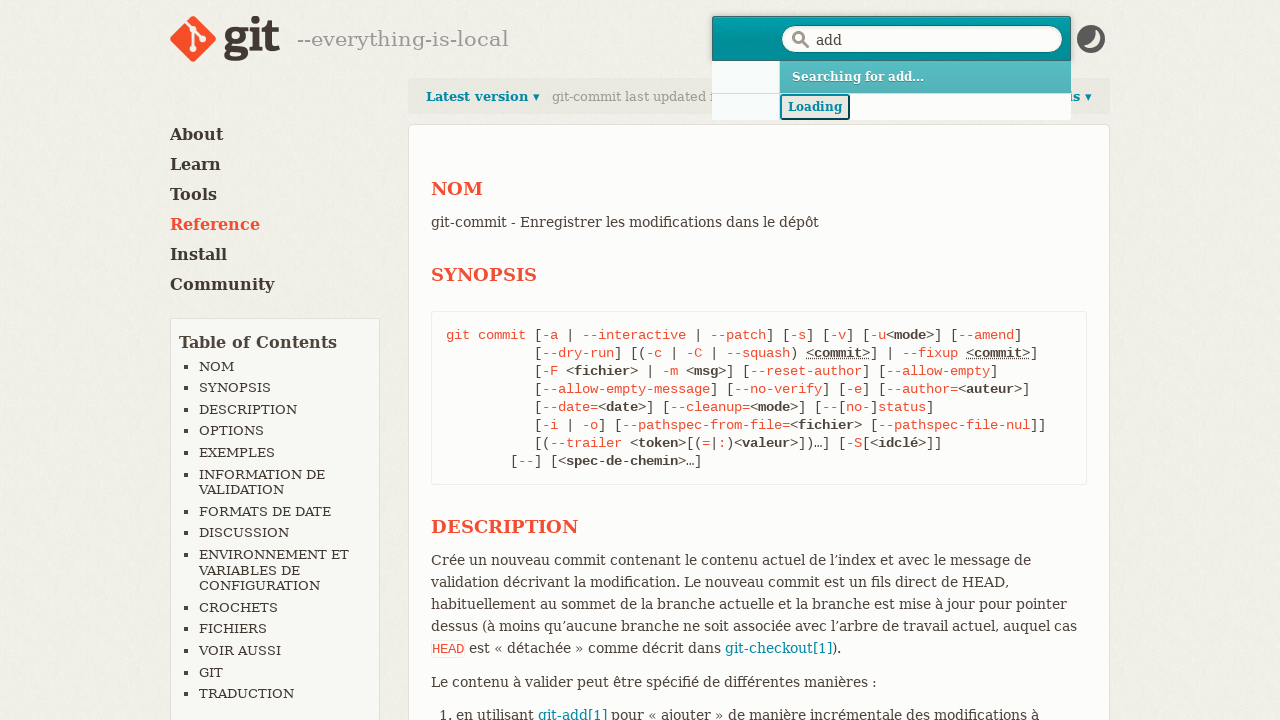

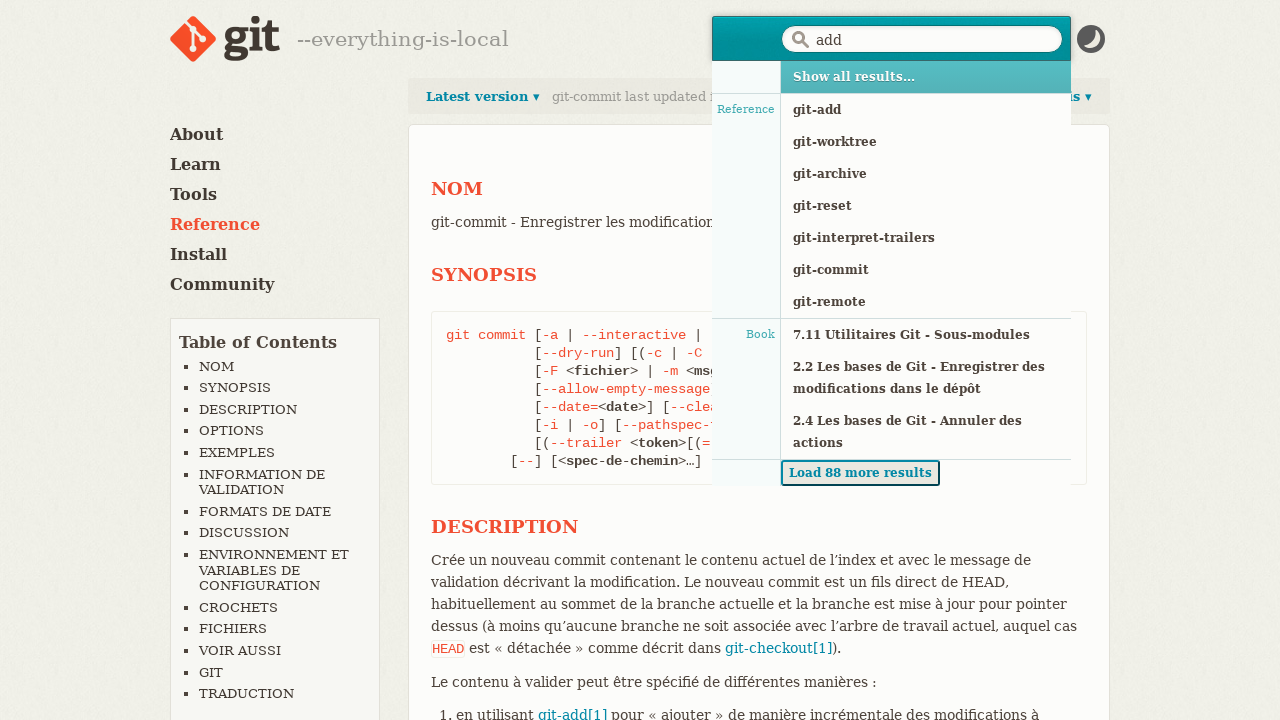